Simple navigation test that loads the Udemy homepage and waits for the page to load

Starting URL: https://www.udemy.com/

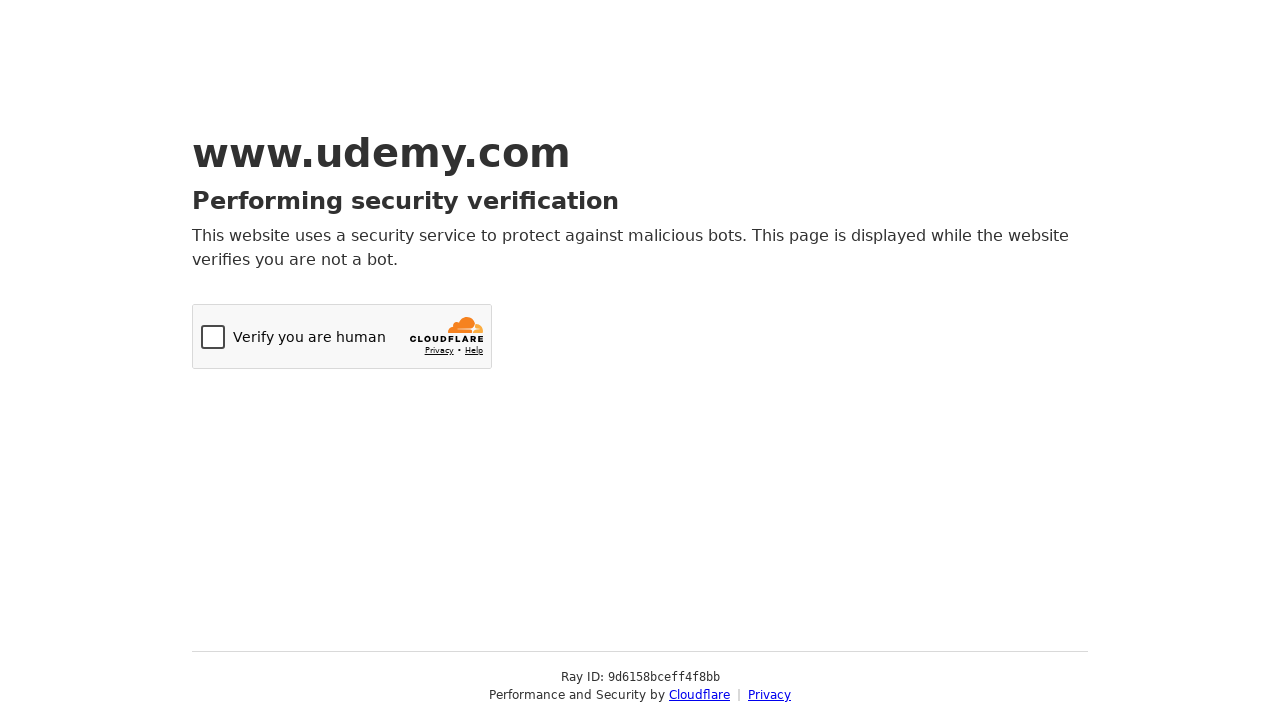

Navigated to Udemy homepage
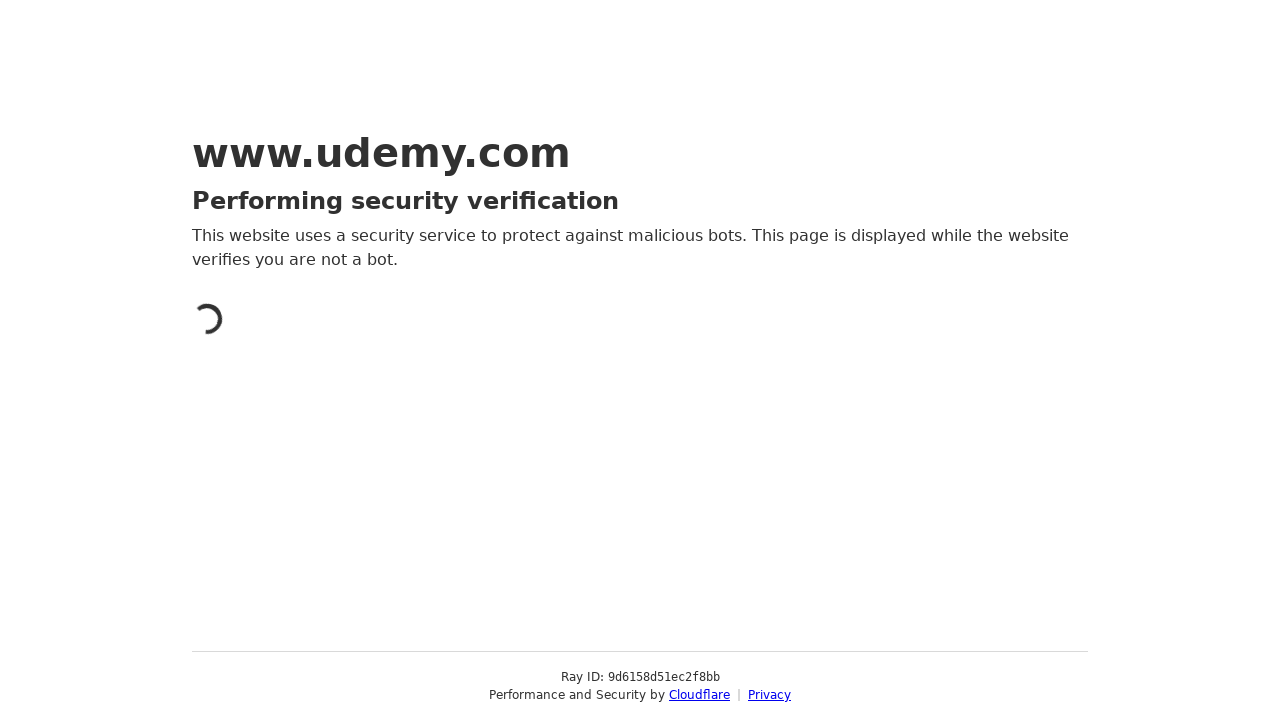

Udemy homepage fully loaded (DOM content loaded)
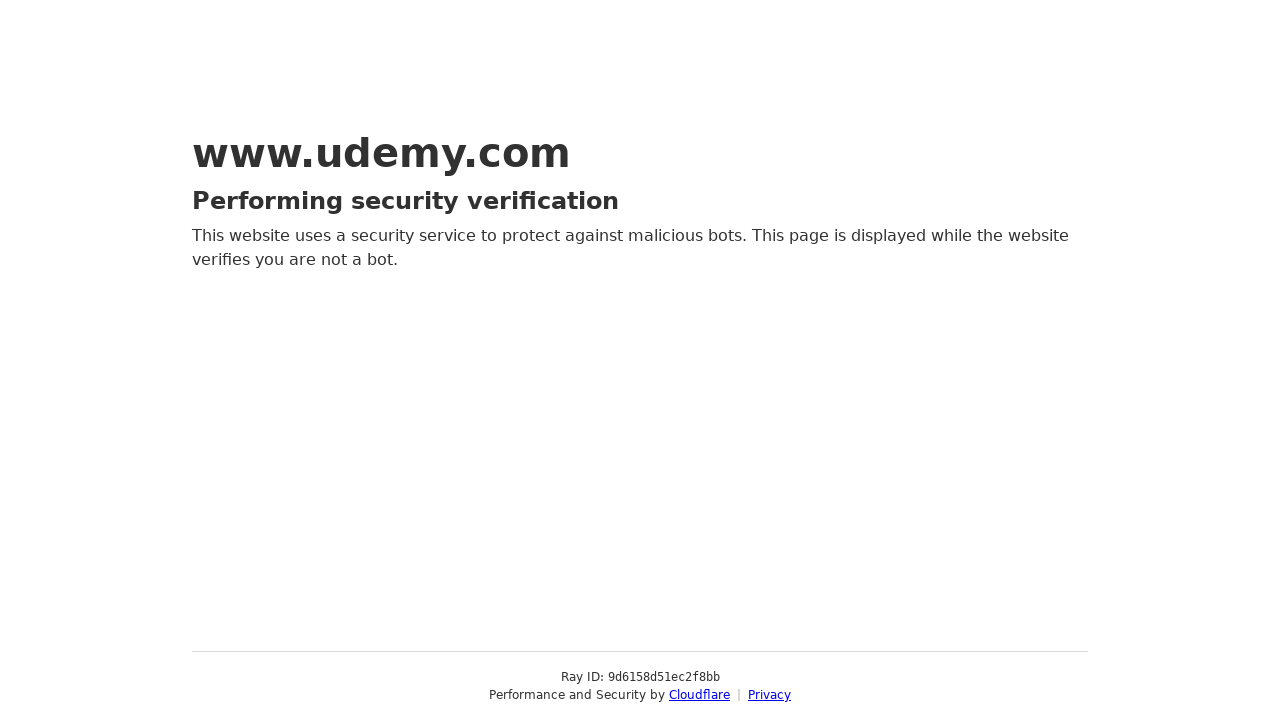

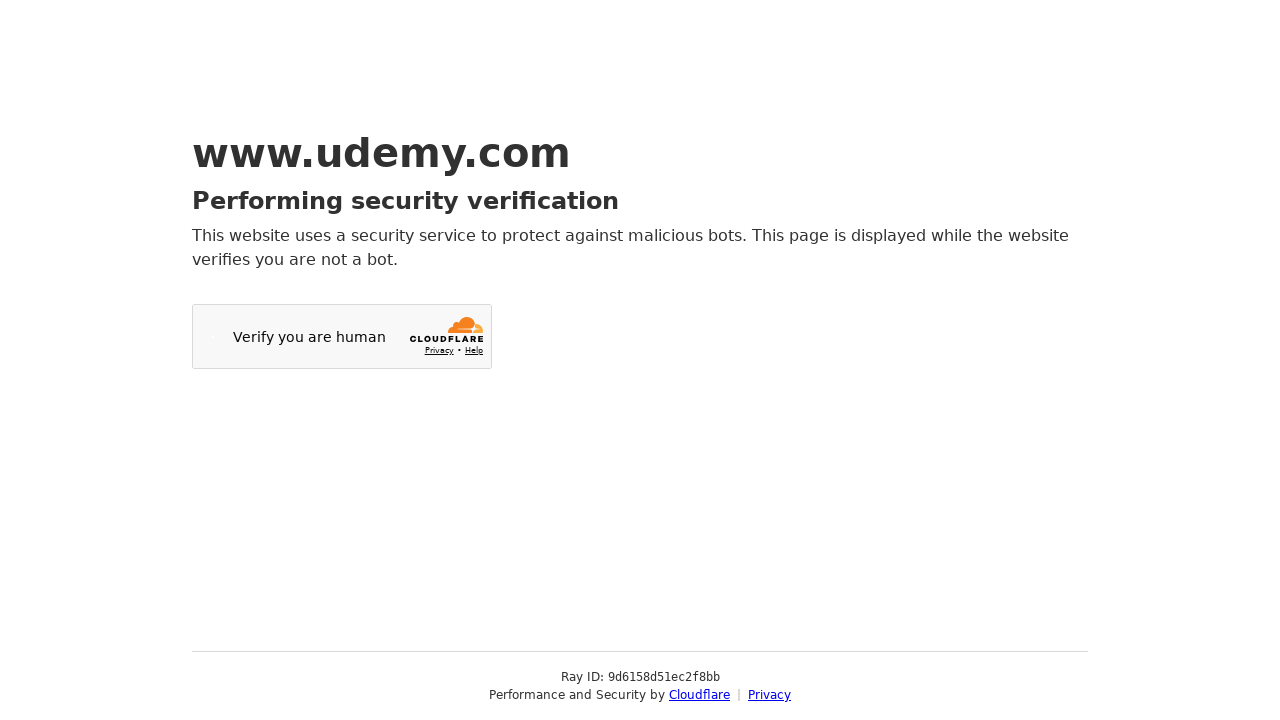